Tests that clicking on Reviews tab on product page shows the reviews section

Starting URL: https://practice.automationtesting.in/

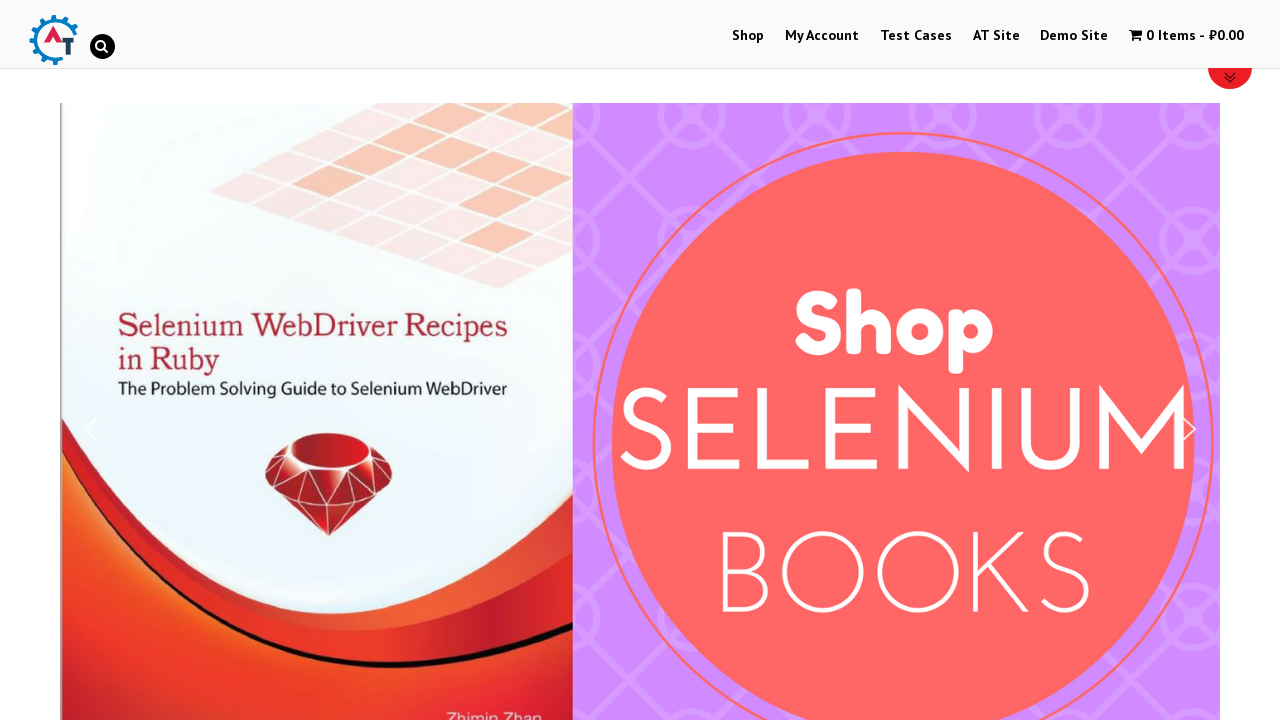

Clicked on Shop link at (748, 36) on text=Shop
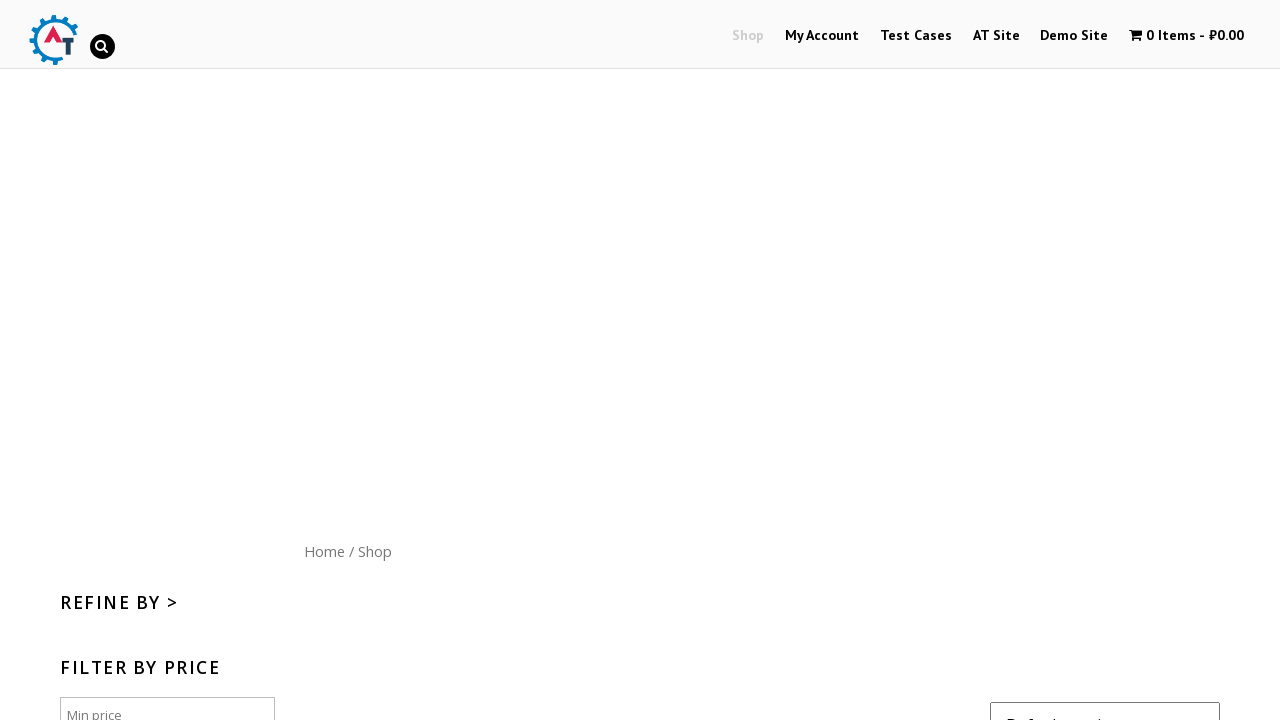

Shop page loaded
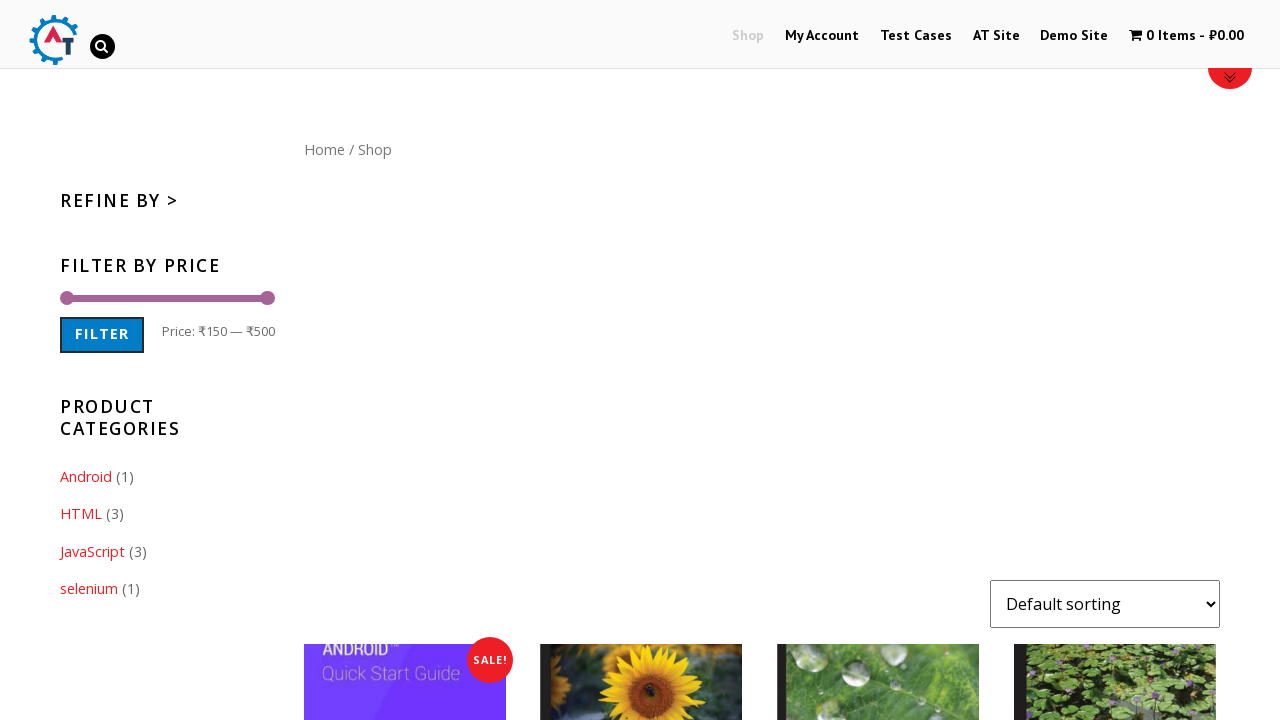

Clicked on Home link at (324, 149) on text=Home
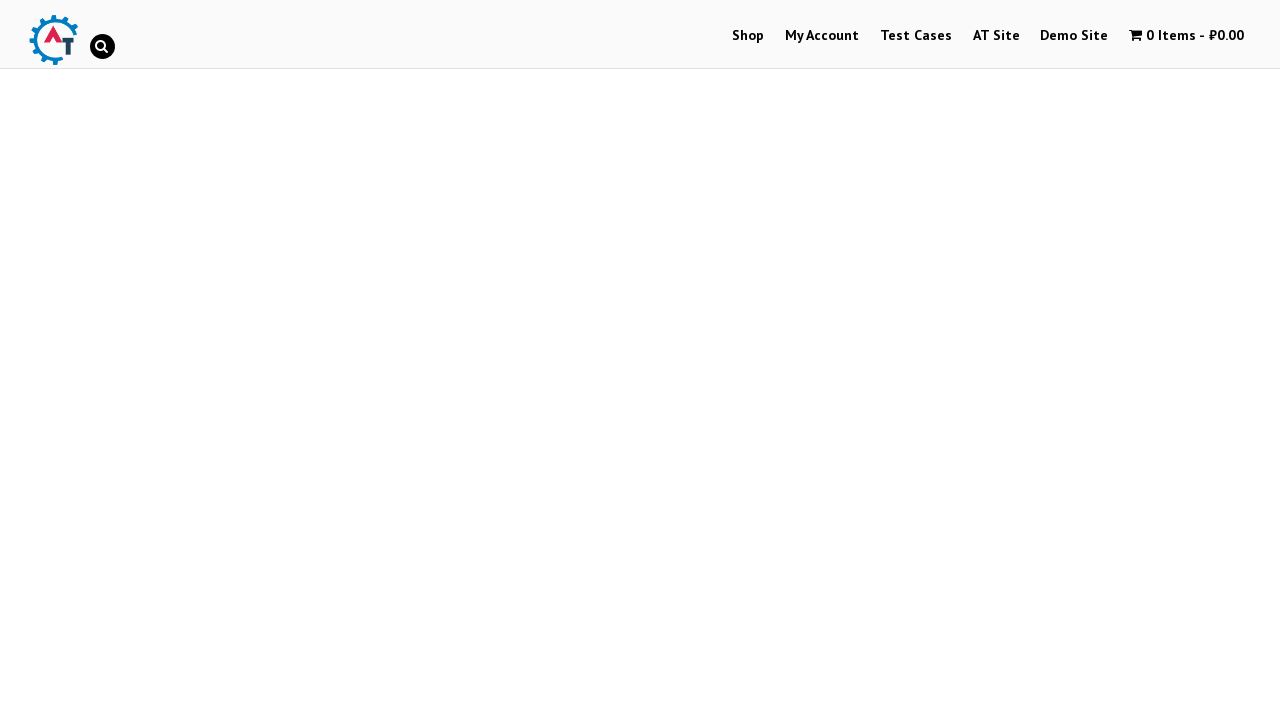

Home page loaded
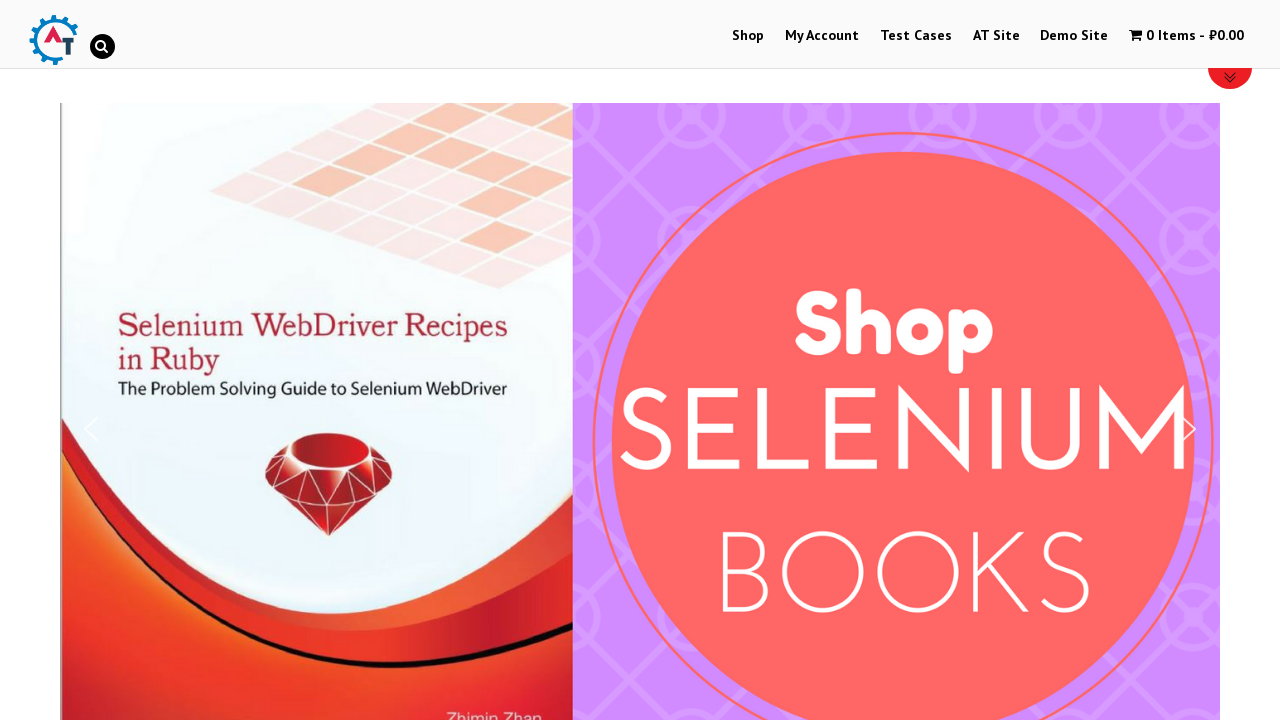

Selenium Ruby book image selector loaded
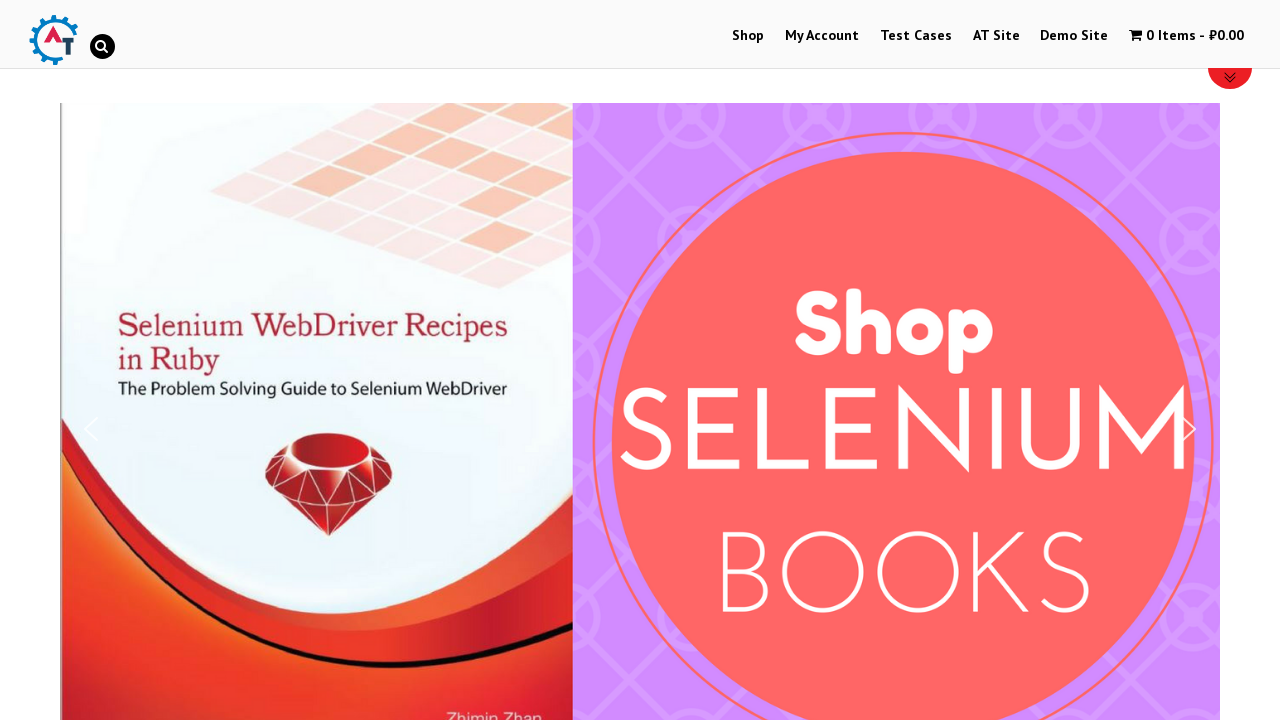

Clicked on Selenium Ruby book image at (241, 361) on .post-160 img
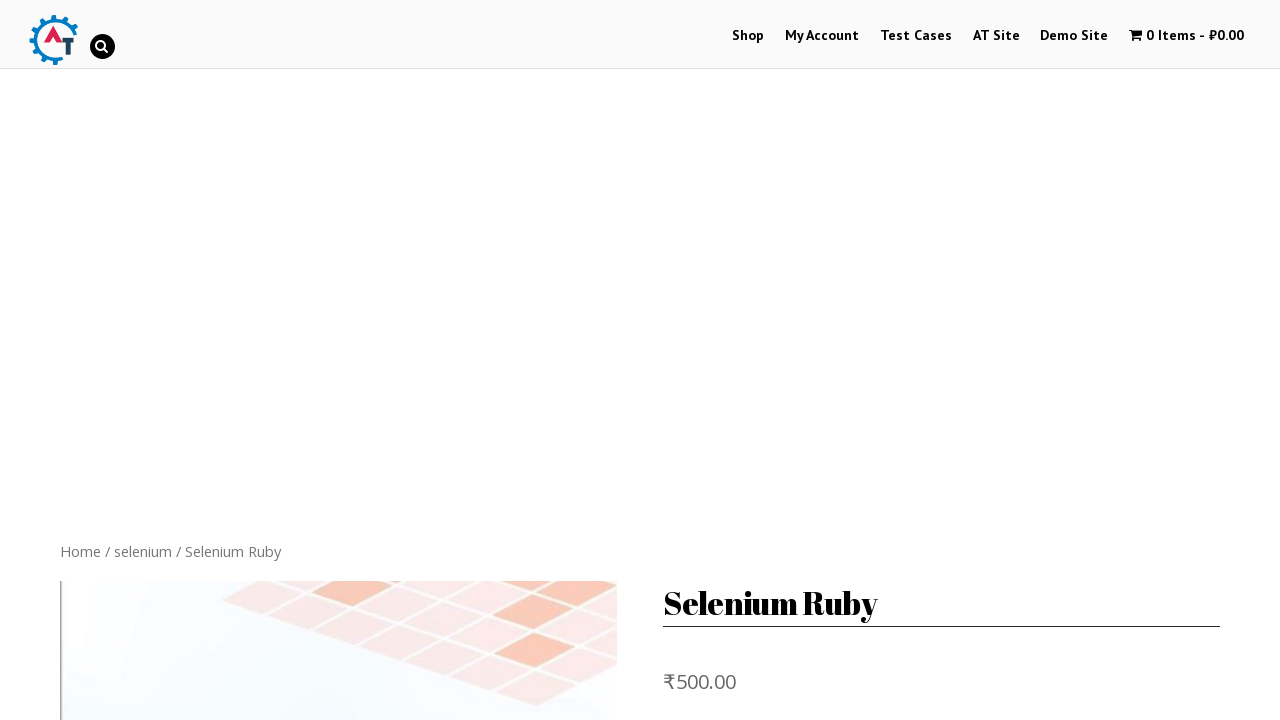

Product page loaded
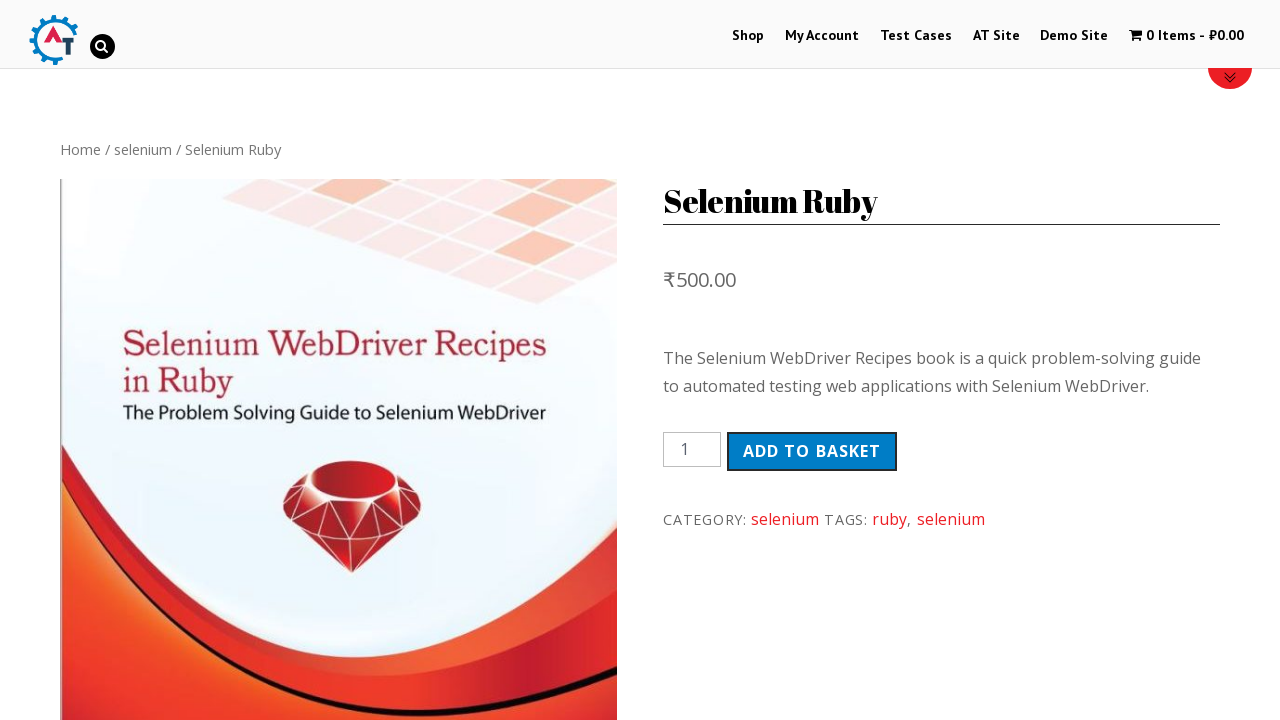

Clicked on Reviews tab at (309, 360) on text=Reviews
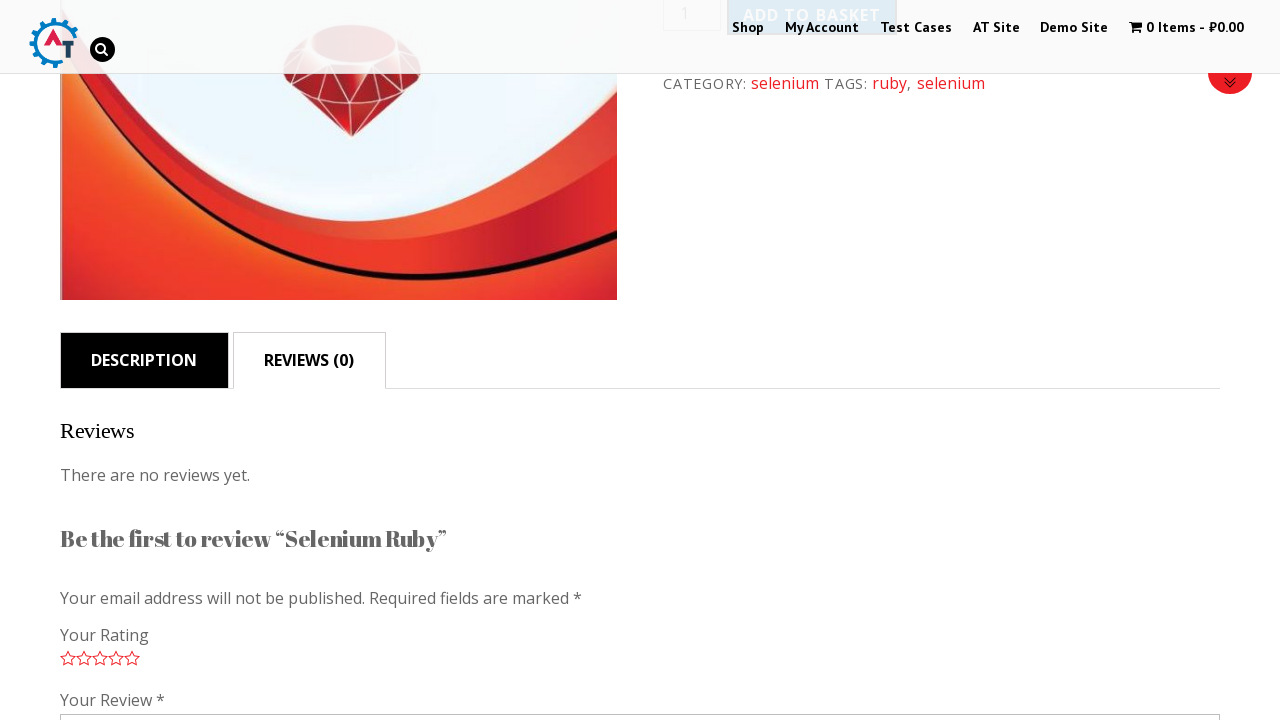

Reviews section displayed on product page
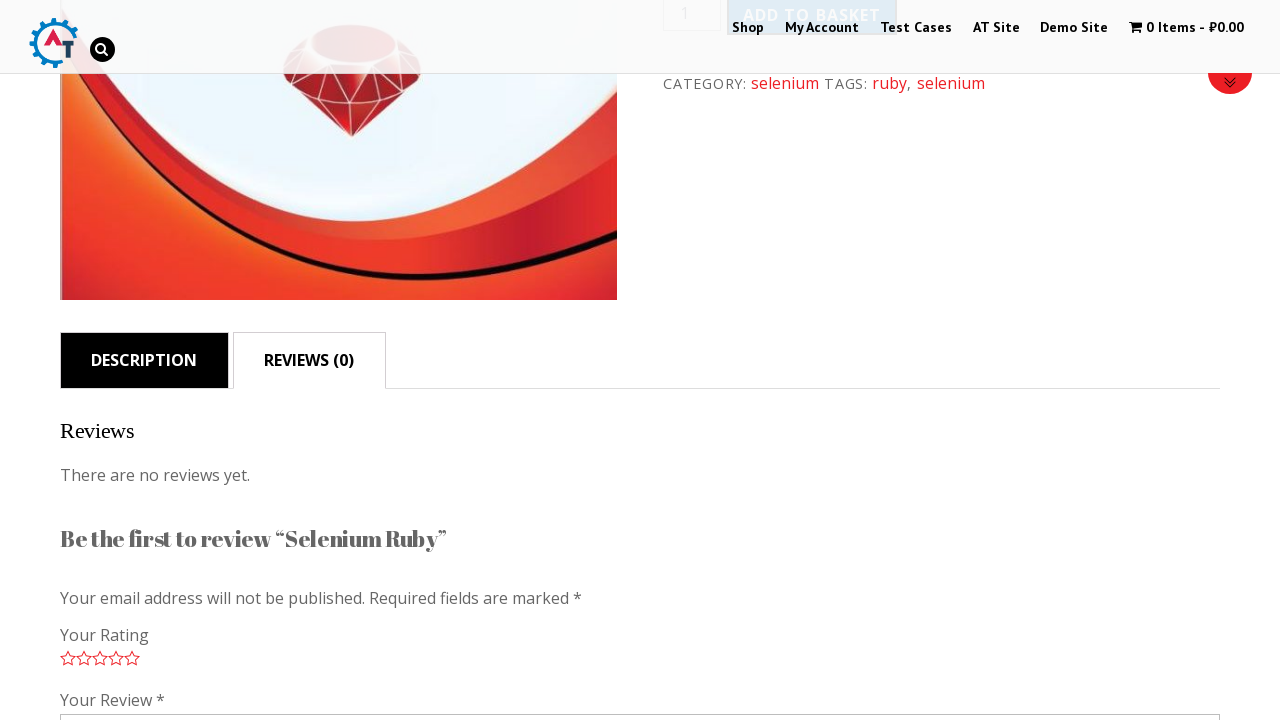

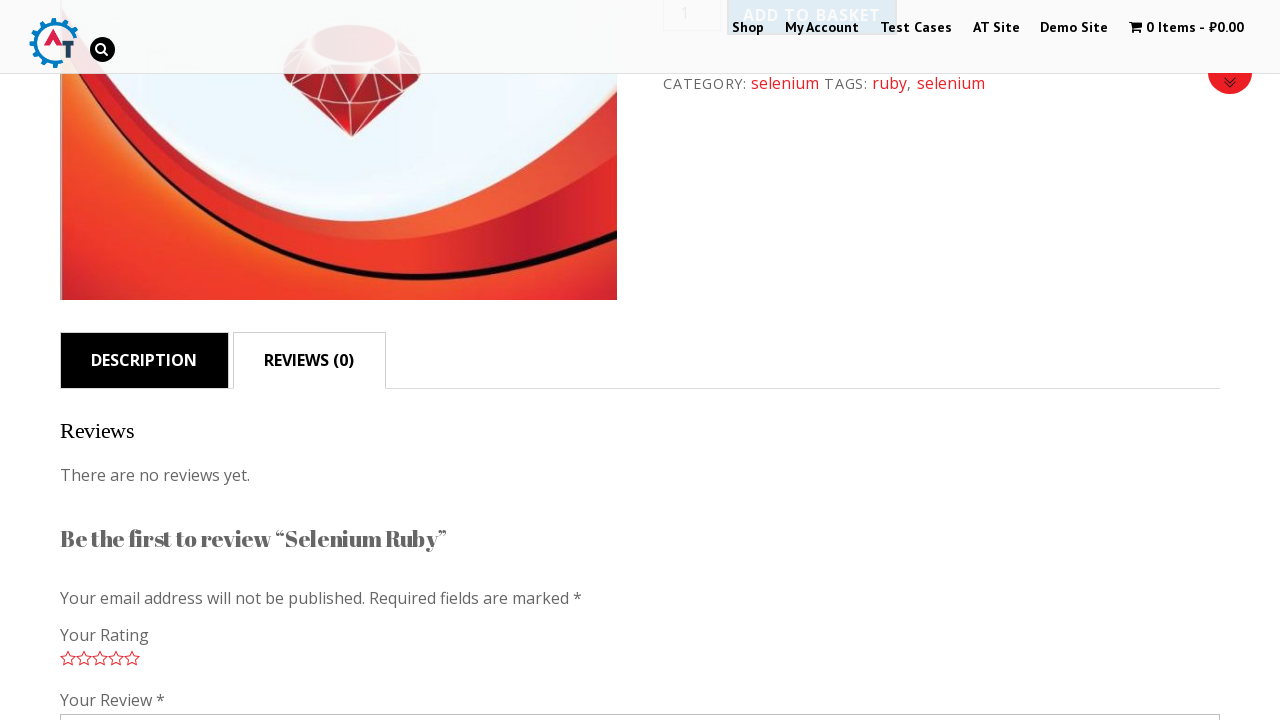